Tests JavaScript prompt alert functionality by clicking to trigger a prompt, entering text into it, and dismissing the alert

Starting URL: http://demo.automationtesting.in/Alerts.html

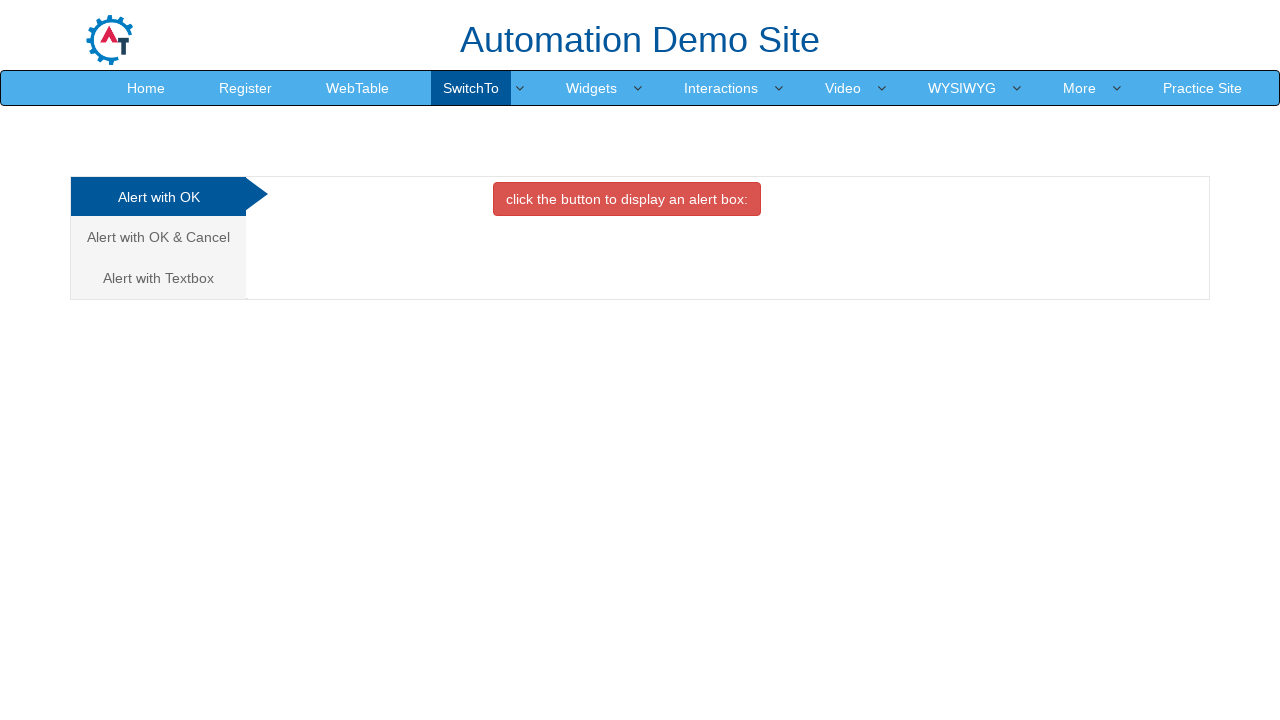

Clicked on the Prompt Box tab at (158, 278) on (//a[@data-toggle='tab'])[3]
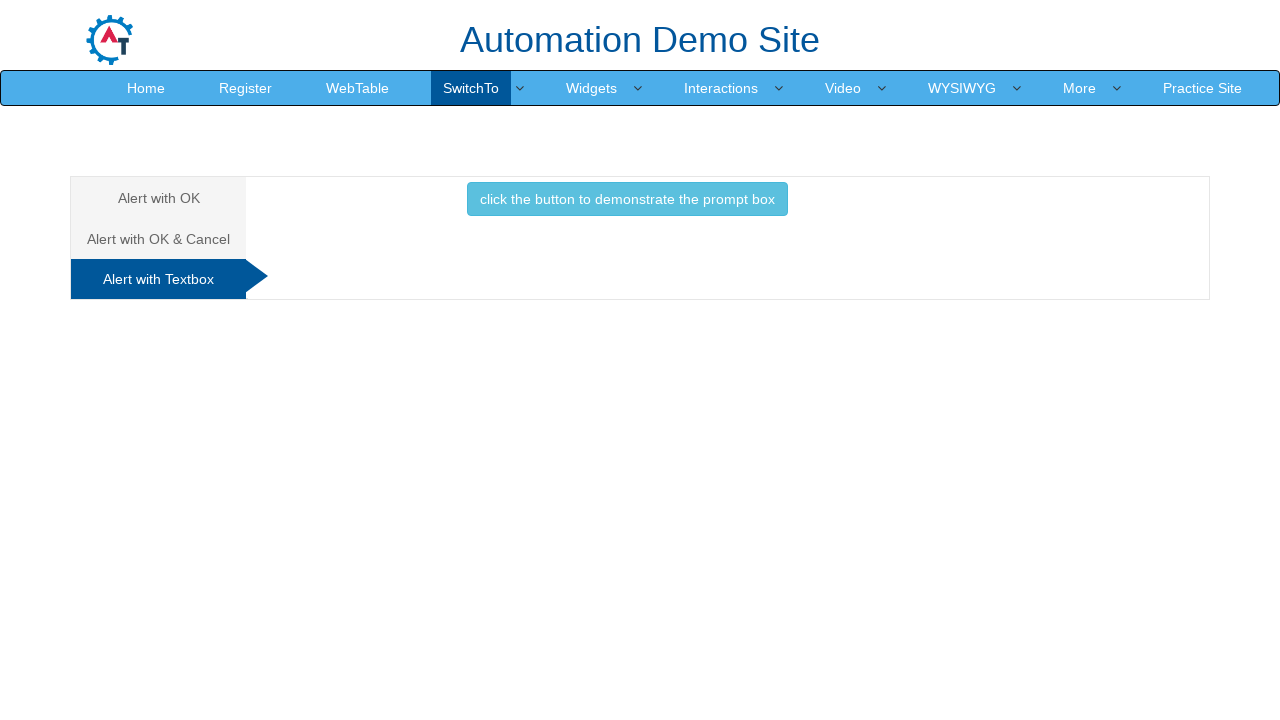

Clicked button to trigger the prompt alert at (627, 199) on button[onclick='promptbox()']
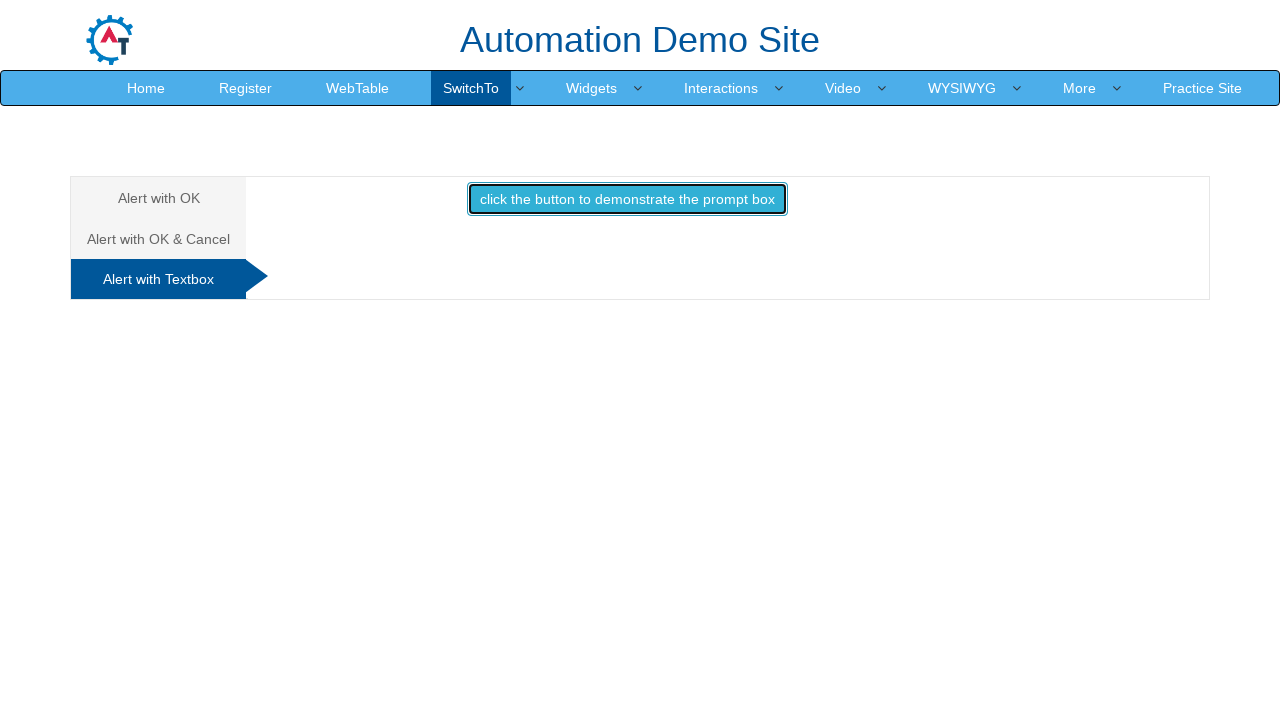

Set up dialog handler to dismiss prompts
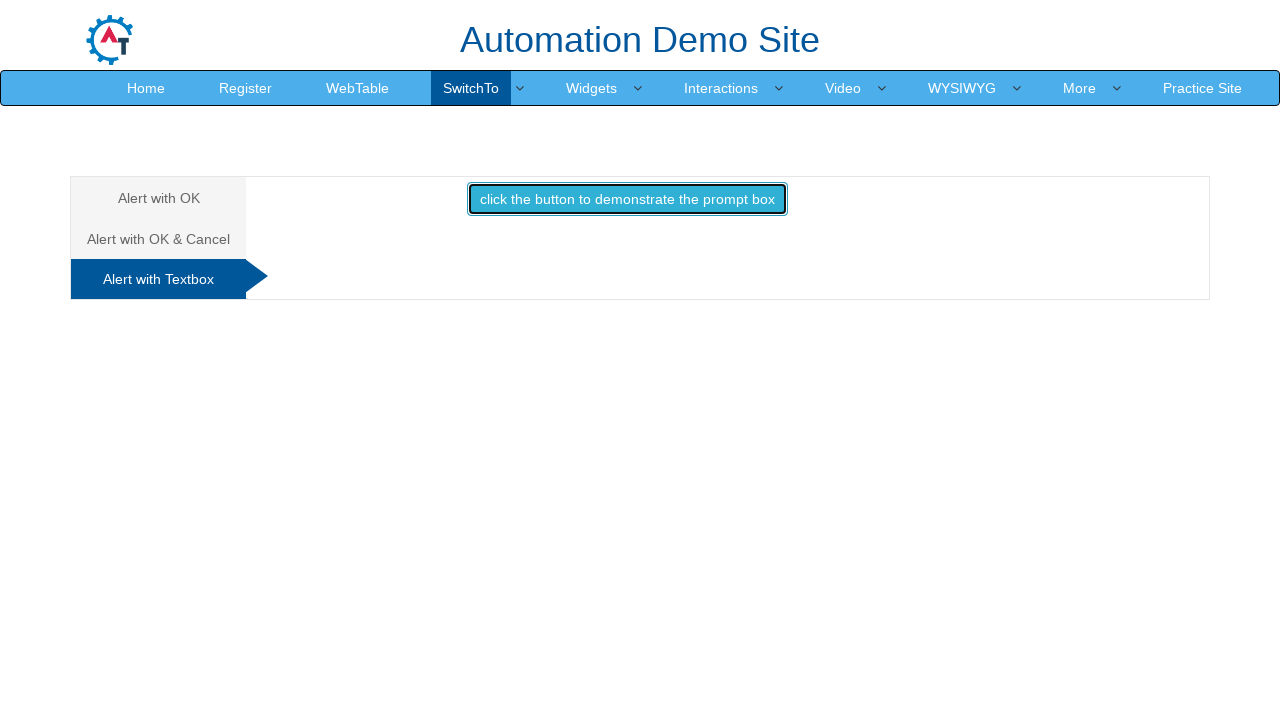

Clicked prompt button again and dismissed the alert at (627, 199) on button[onclick='promptbox()']
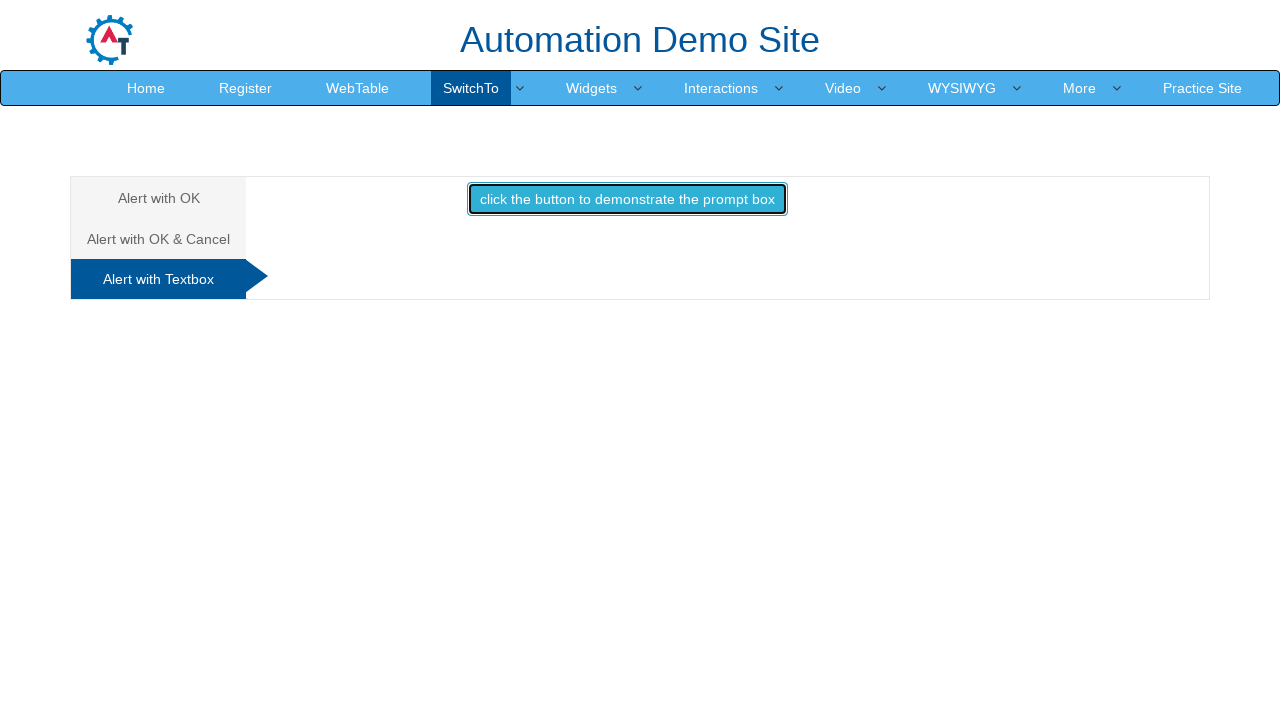

Set up dialog handler to accept prompts with text input
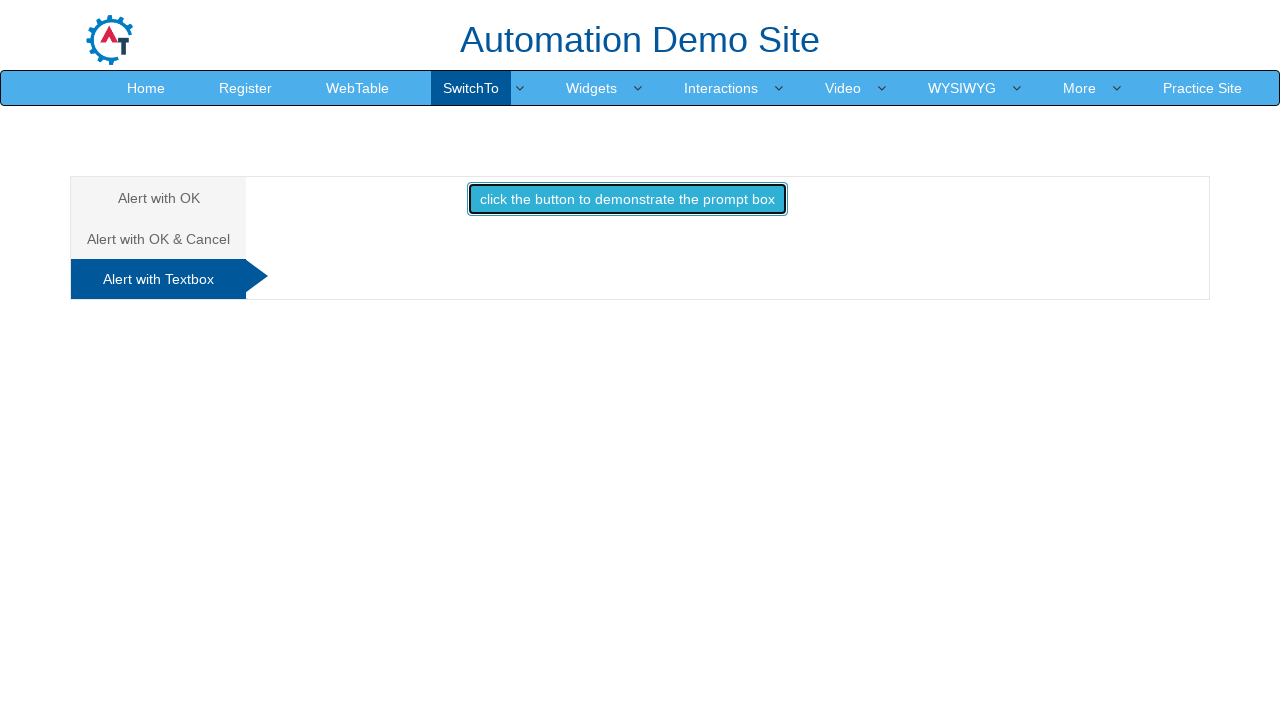

Clicked prompt button and accepted with 'Welcome To Alert' text at (627, 199) on button[onclick='promptbox()']
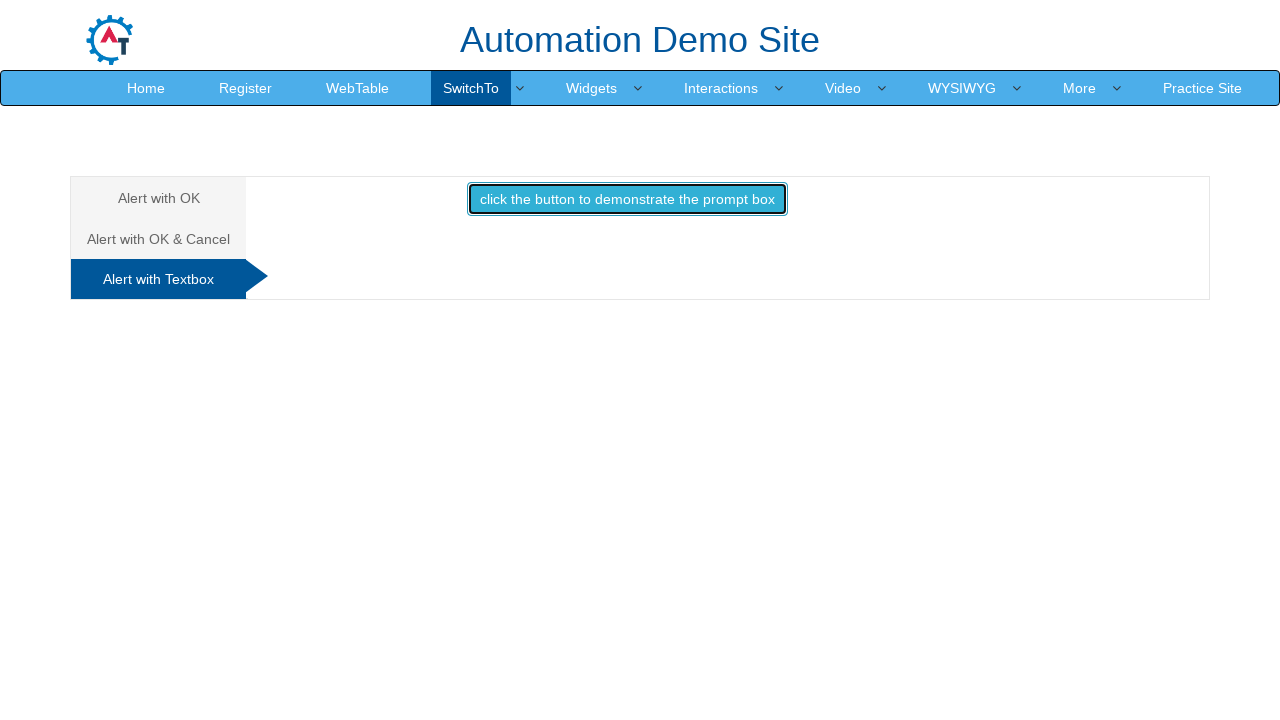

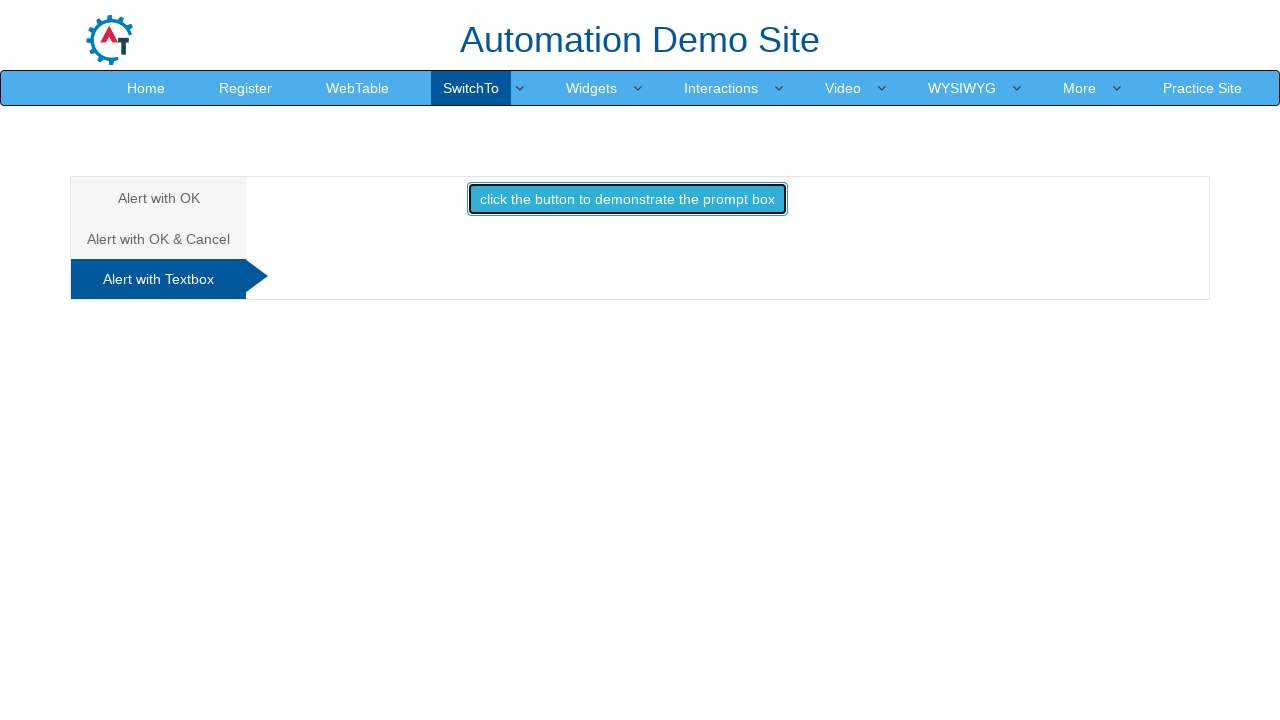